Adds all coffee items to cart, increases amounts, then tests that clicking remove button decreases amount and total price correctly.

Starting URL: https://coffee-cart.app/

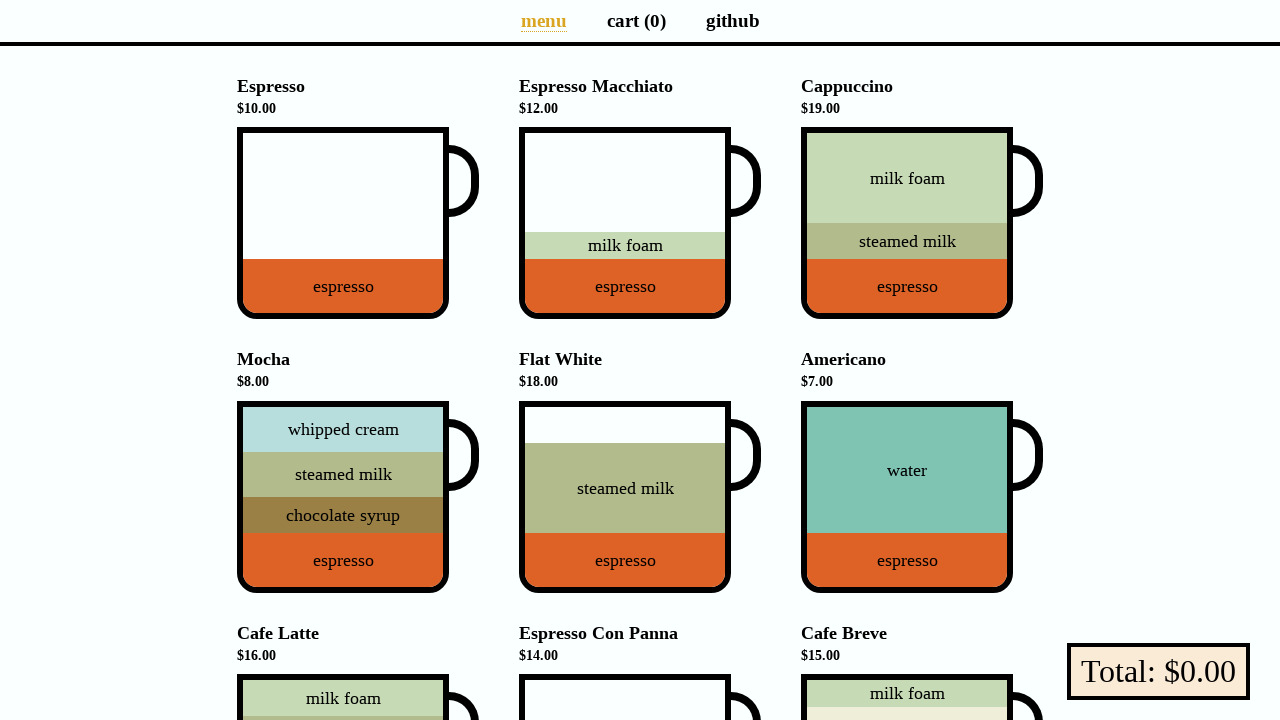

Located all coffee cups on the page
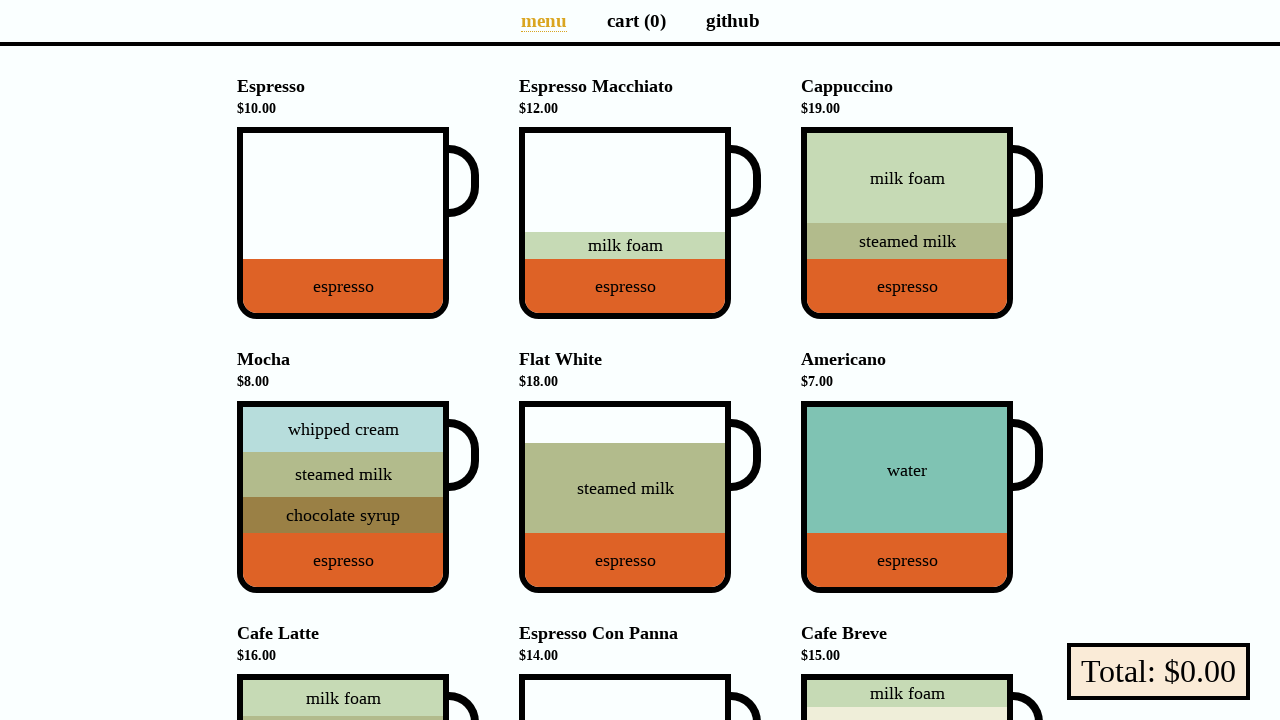

Clicked coffee cup 1 to add to cart at (358, 223) on li[data-v-a9662a08] div div.cup >> nth=0
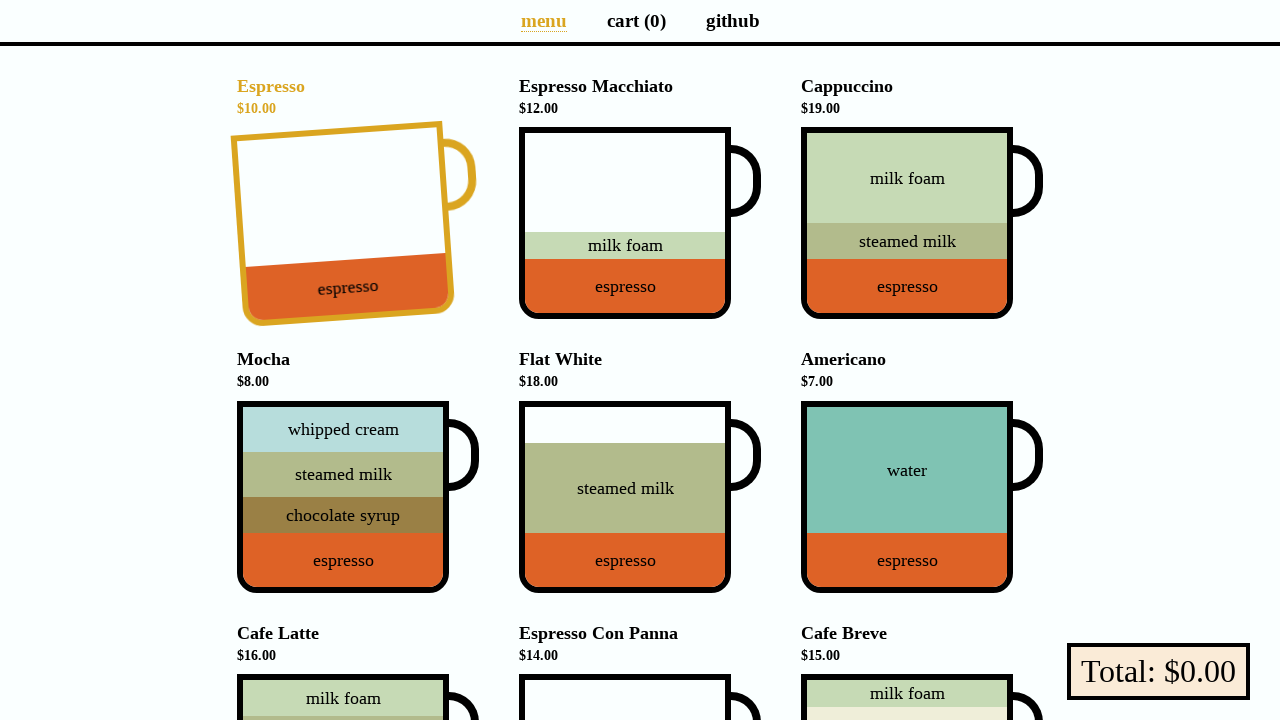

Clicked coffee cup 2 to add to cart at (640, 223) on li[data-v-a9662a08] div div.cup >> nth=1
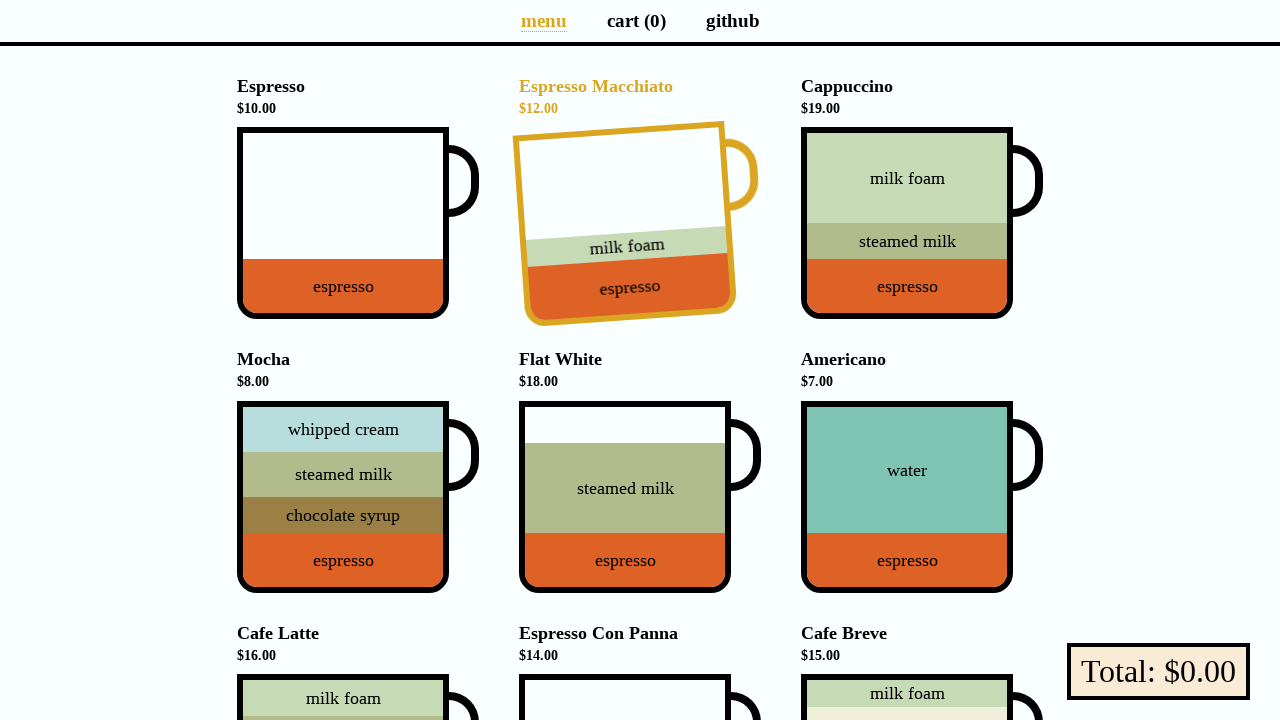

Clicked coffee cup 3 to add to cart at (922, 223) on li[data-v-a9662a08] div div.cup >> nth=2
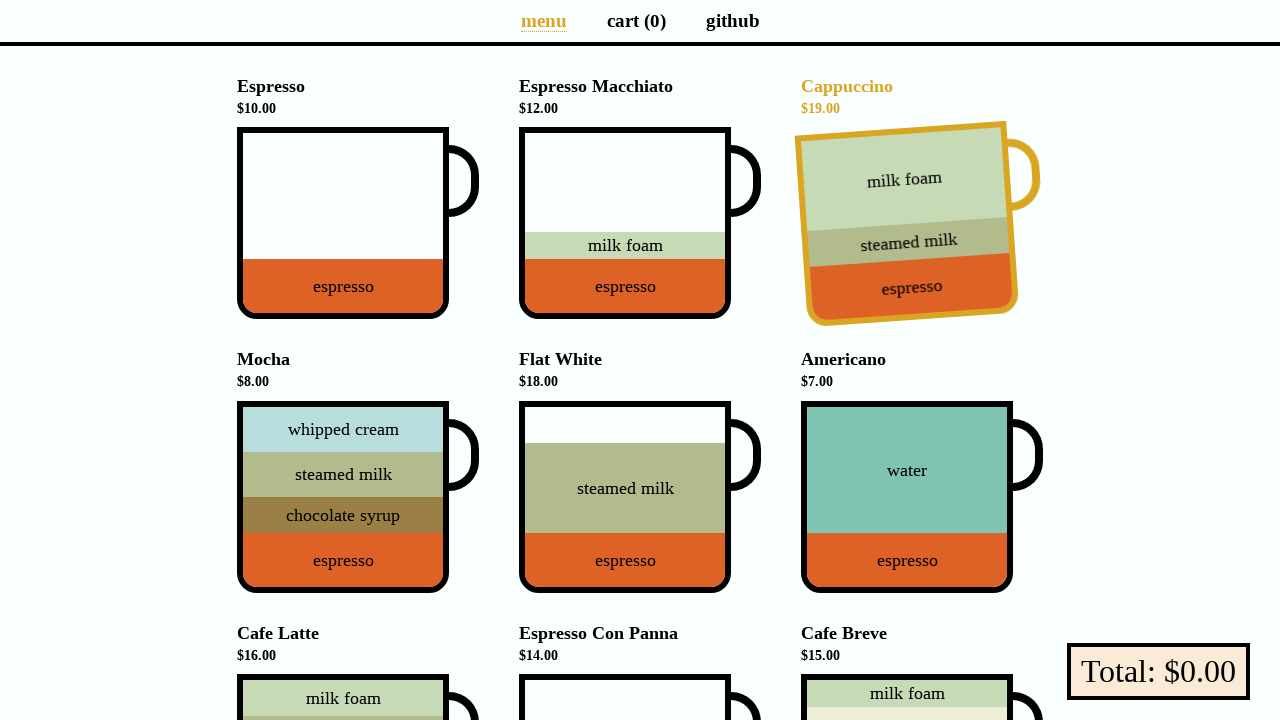

Clicked coffee cup 4 to add to cart at (358, 497) on li[data-v-a9662a08] div div.cup >> nth=3
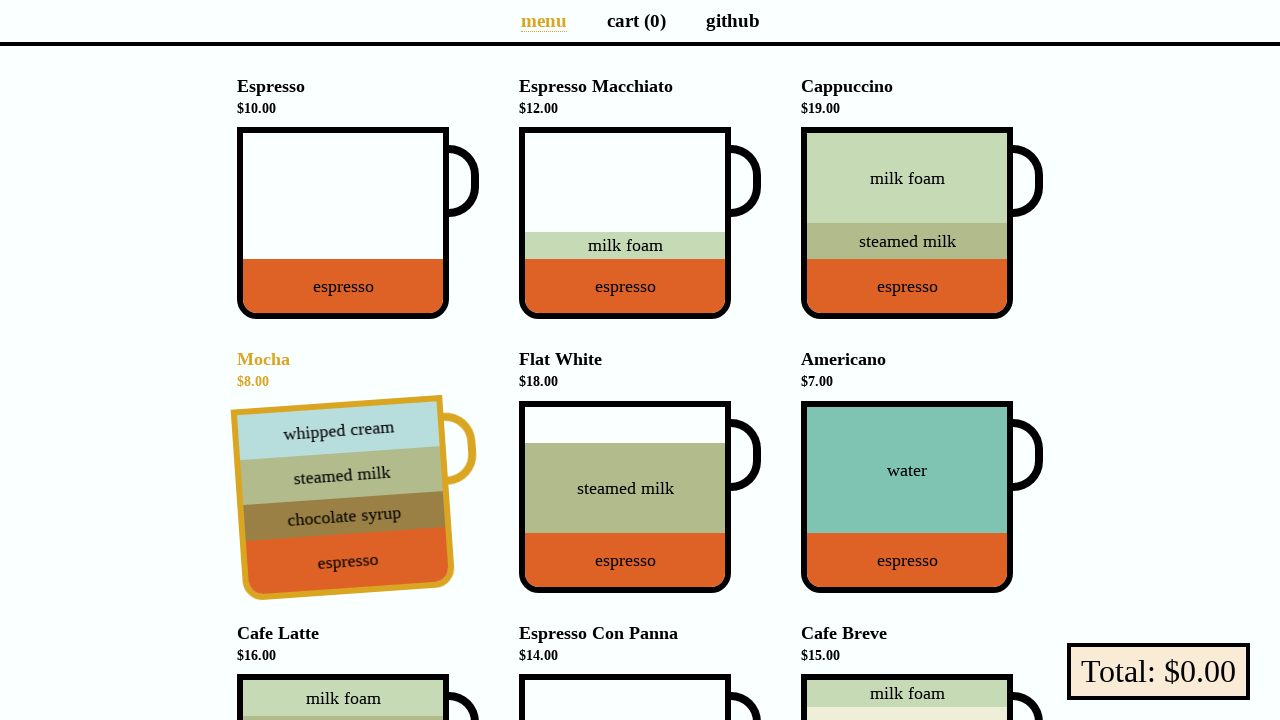

Clicked coffee cup 5 to add to cart at (640, 497) on li[data-v-a9662a08] div div.cup >> nth=4
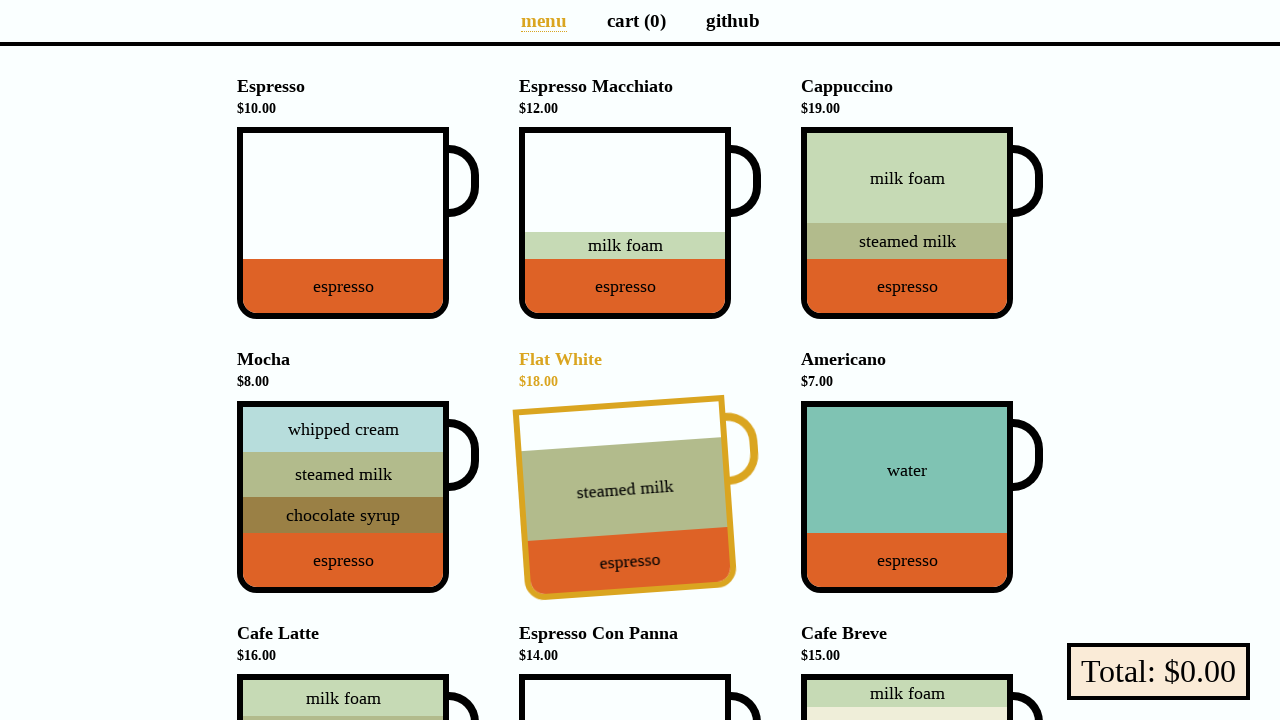

Clicked coffee cup 6 to add to cart at (922, 497) on li[data-v-a9662a08] div div.cup >> nth=5
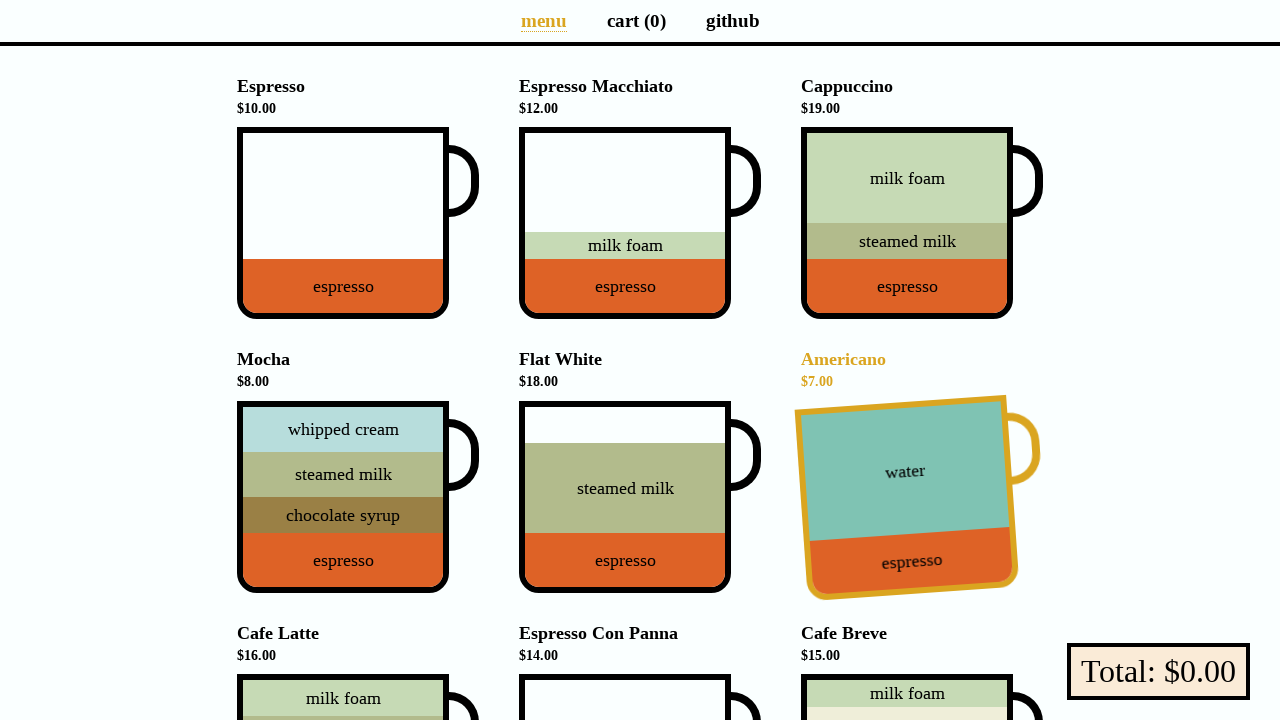

Clicked coffee cup 7 to add to cart at (358, 624) on li[data-v-a9662a08] div div.cup >> nth=6
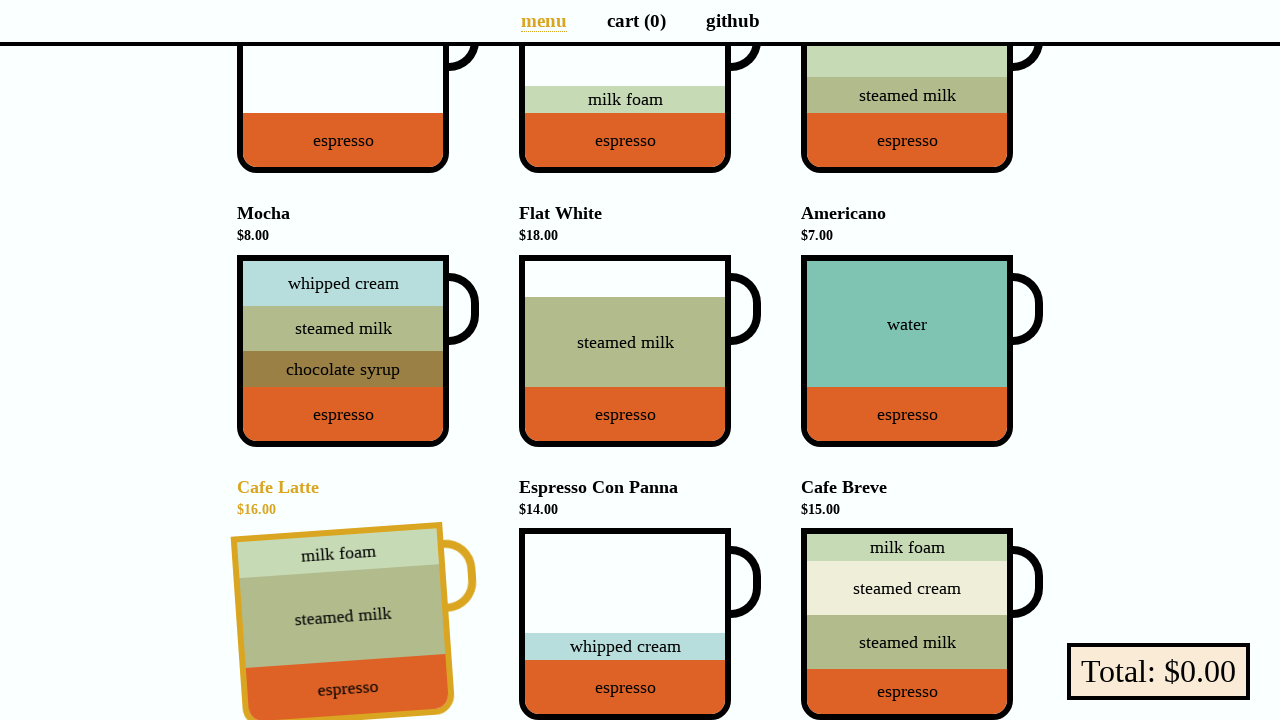

Clicked coffee cup 8 to add to cart at (640, 624) on li[data-v-a9662a08] div div.cup >> nth=7
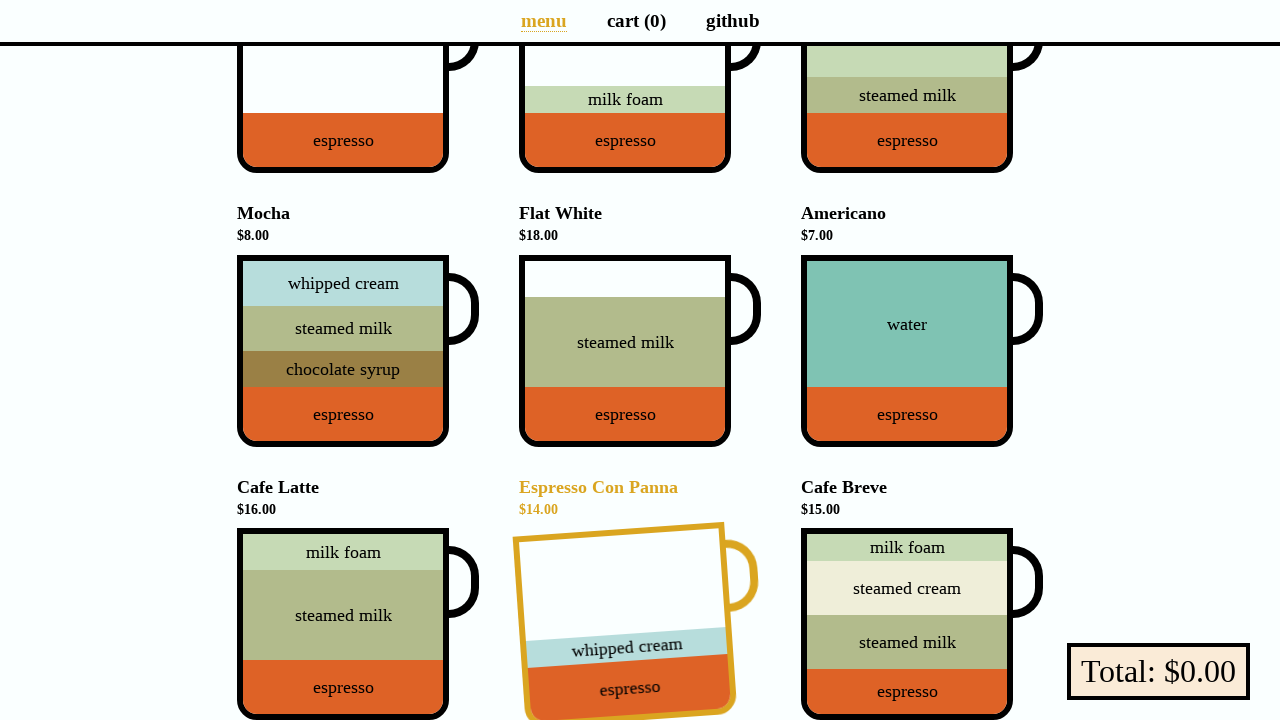

Clicked coffee cup 9 to add to cart at (922, 624) on li[data-v-a9662a08] div div.cup >> nth=8
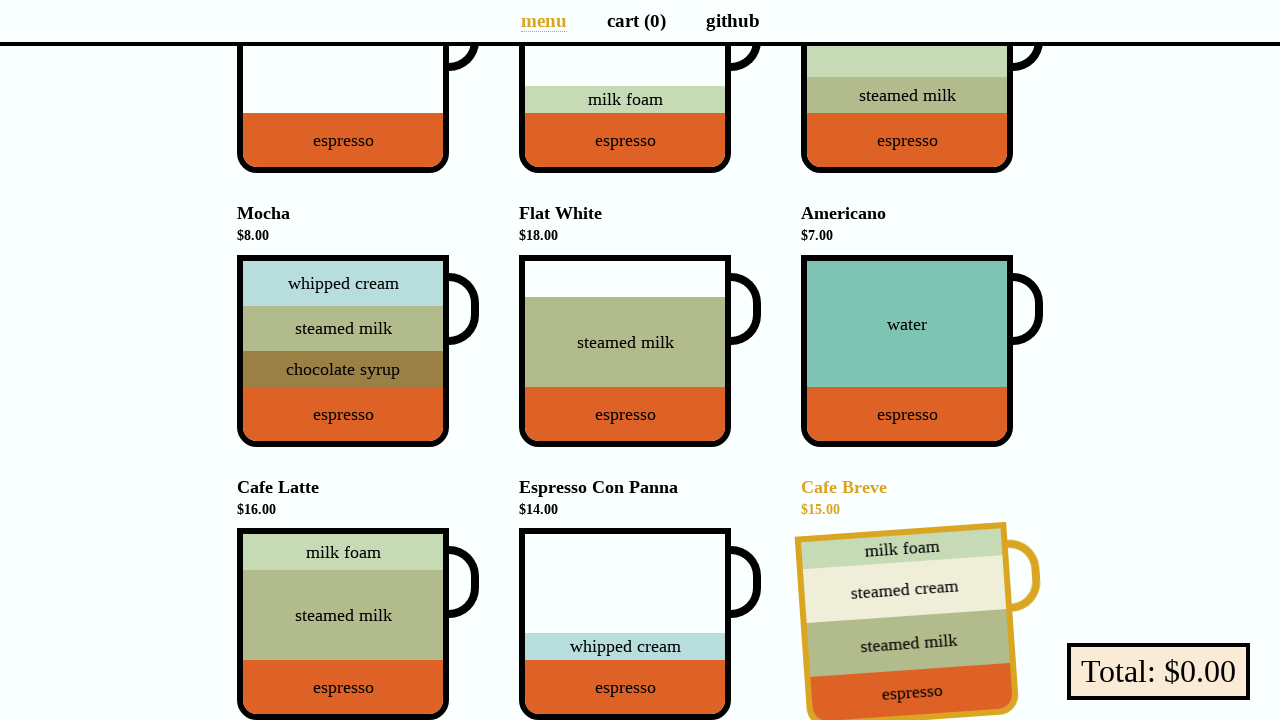

Clicked link to navigate to cart at (636, 20) on a[href='/cart']
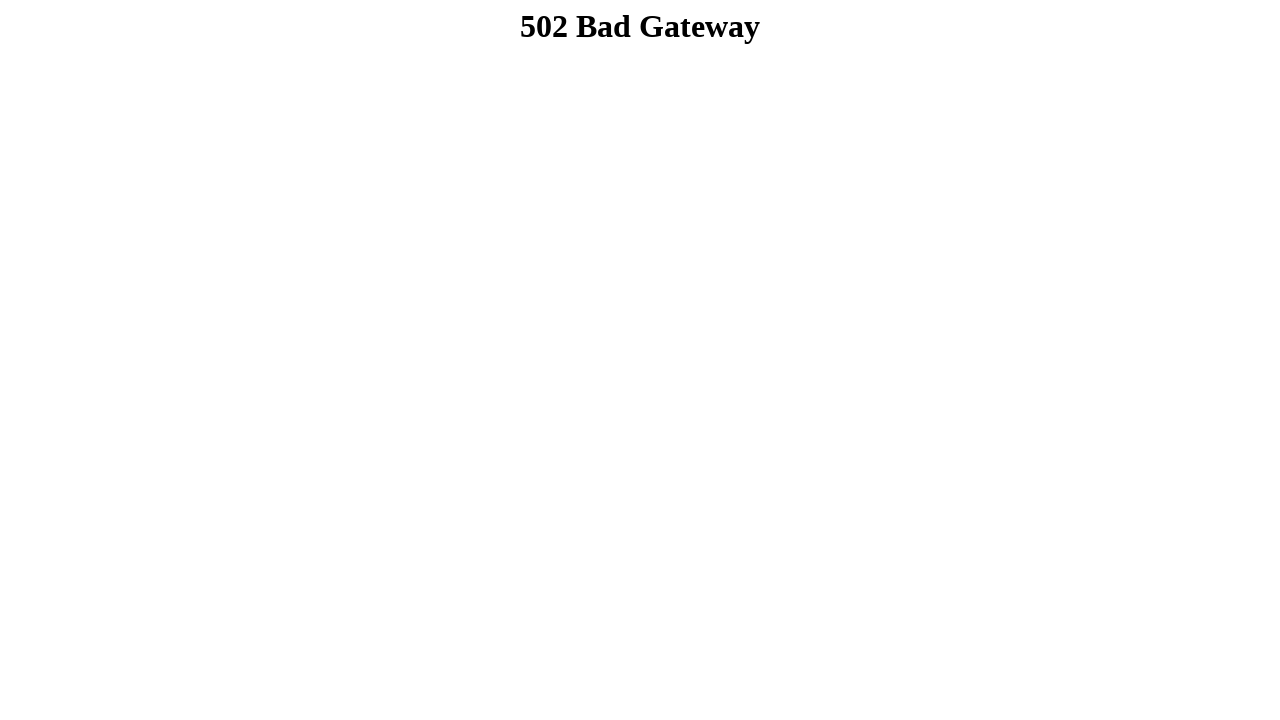

Cart page loaded
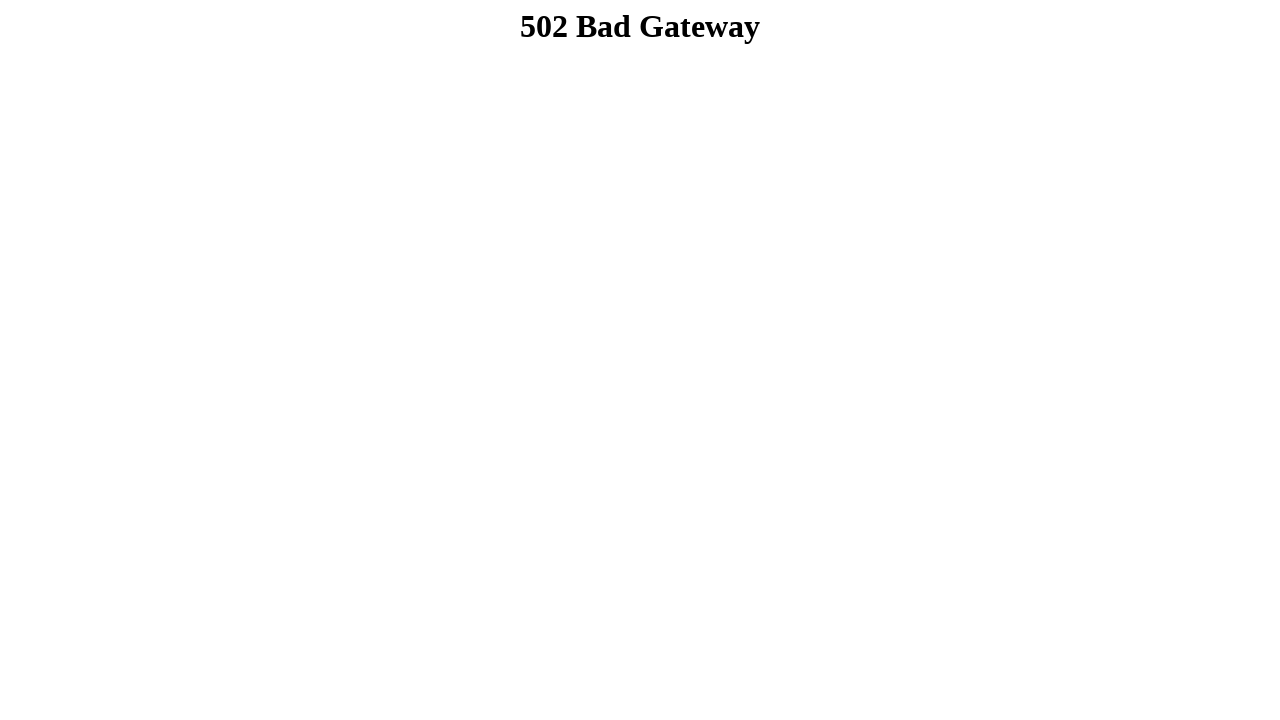

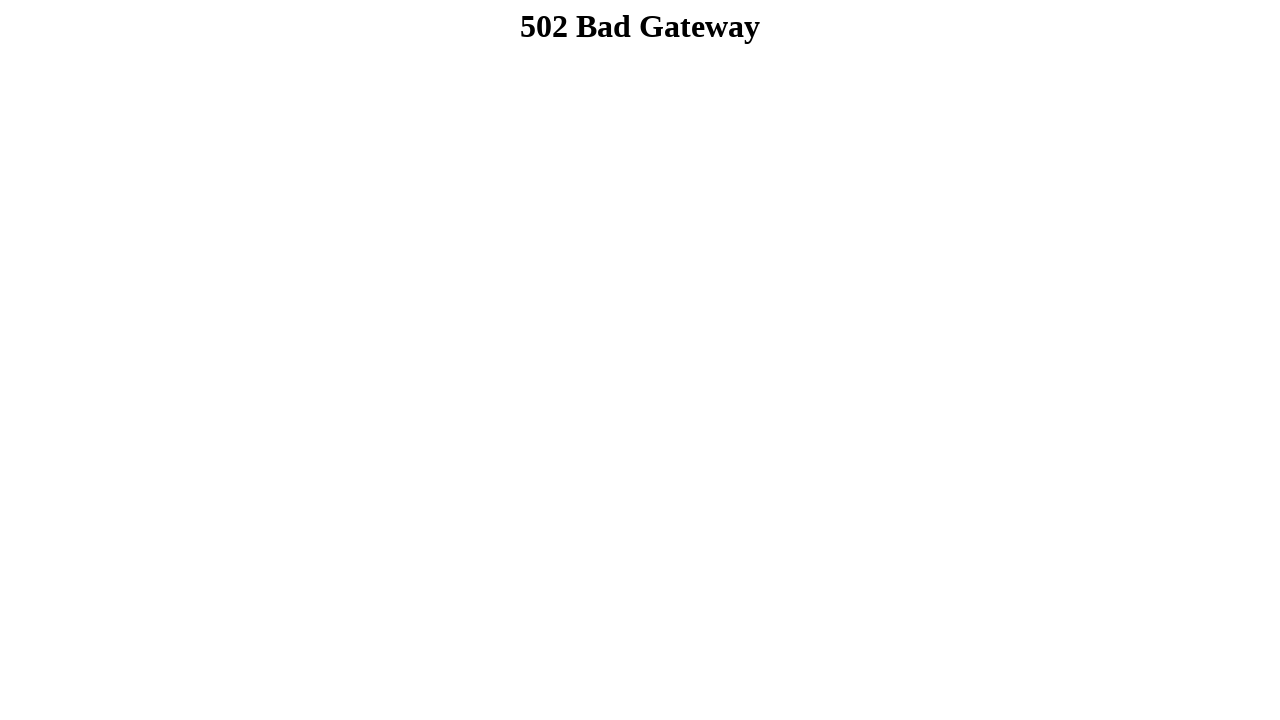